Tests the Python.org search functionality by entering "pycon" as a search query and verifying that results are found.

Starting URL: http://www.python.org

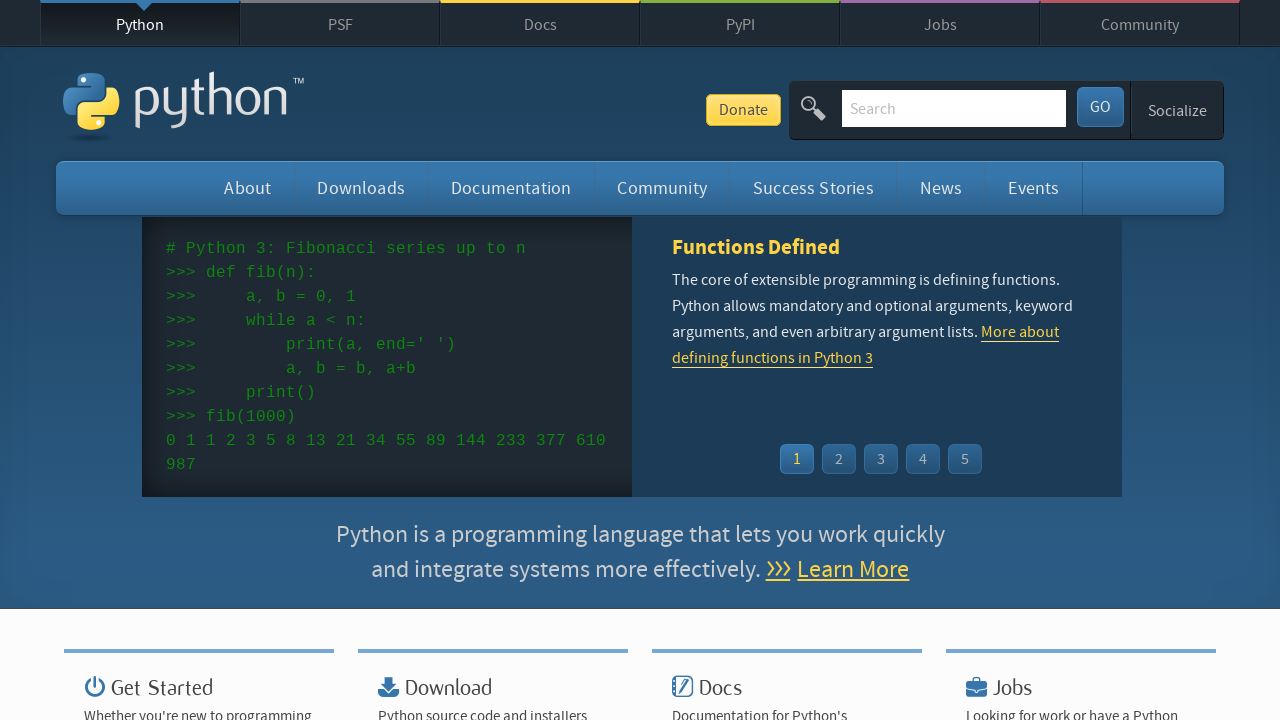

Verified page title contains 'Python'
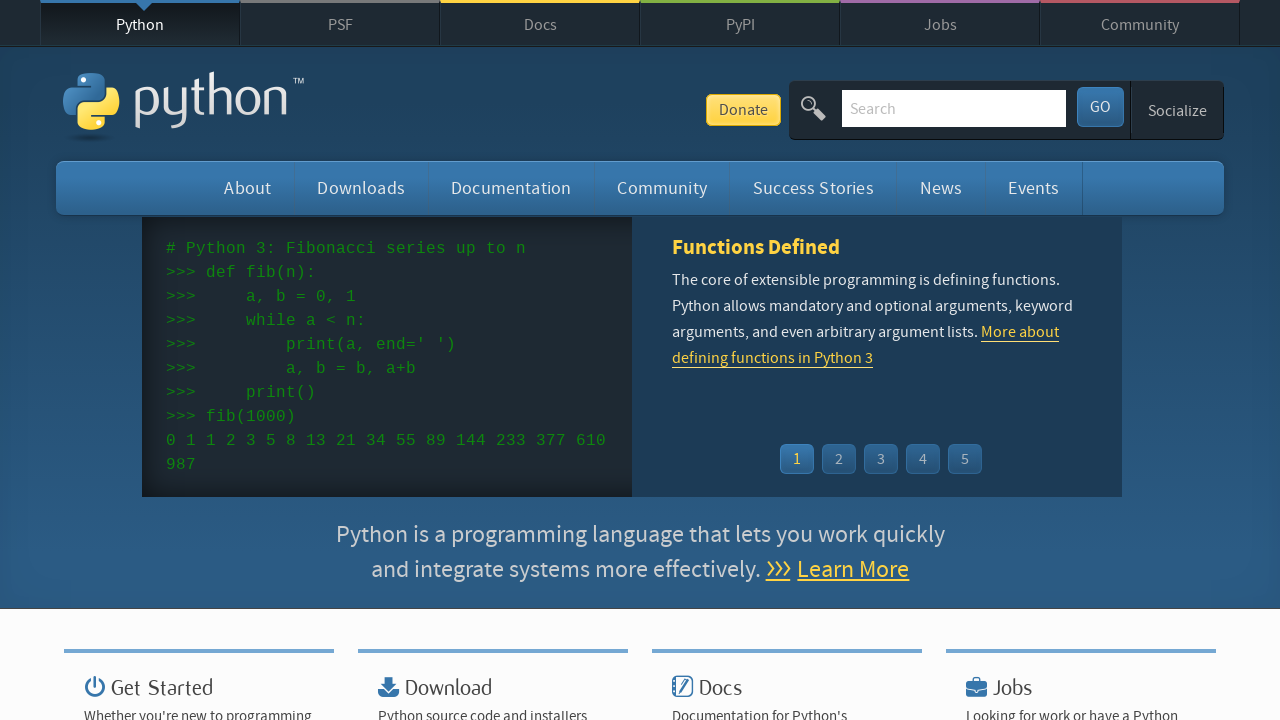

Filled search box with 'pycon' on input[name='q']
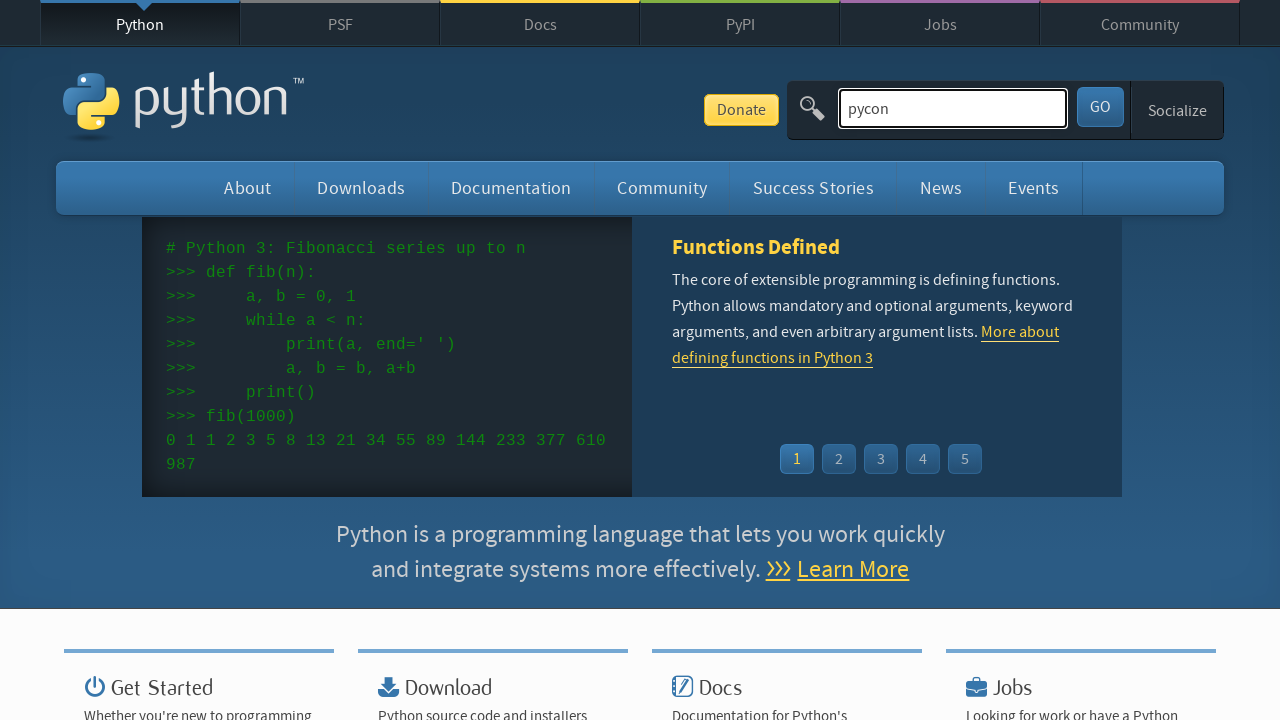

Pressed Enter to submit search query on input[name='q']
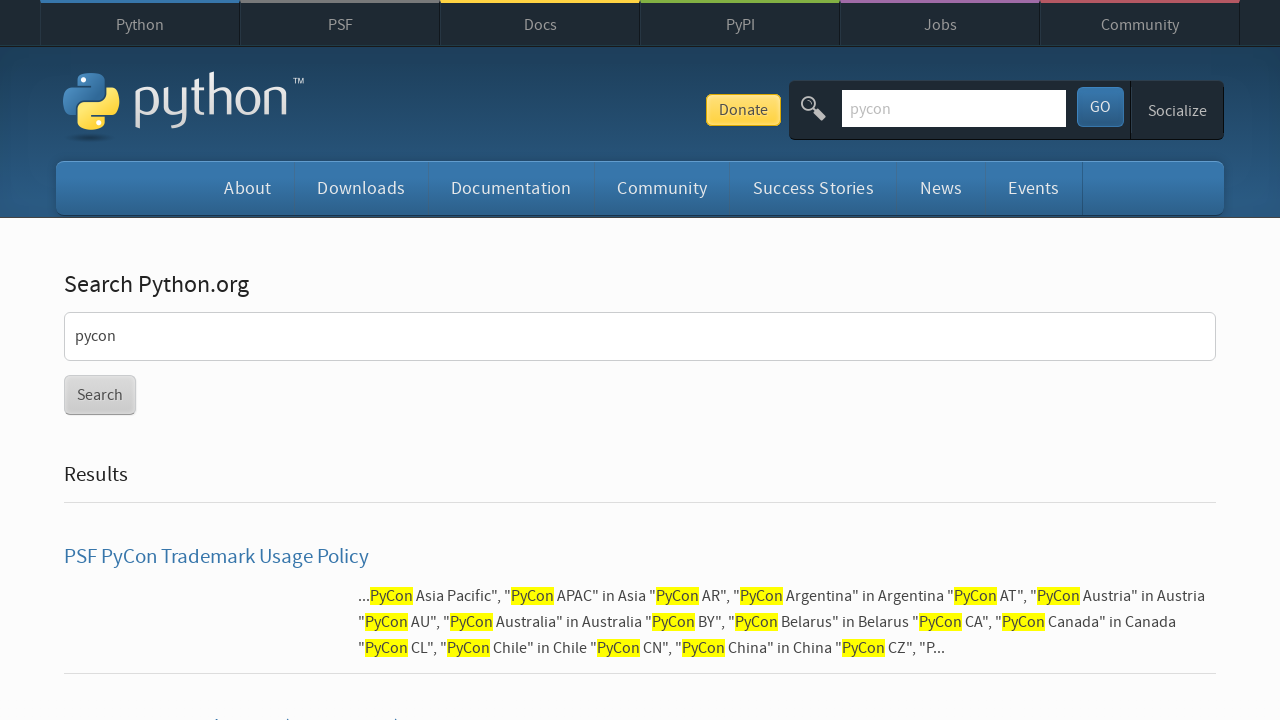

Search results page loaded
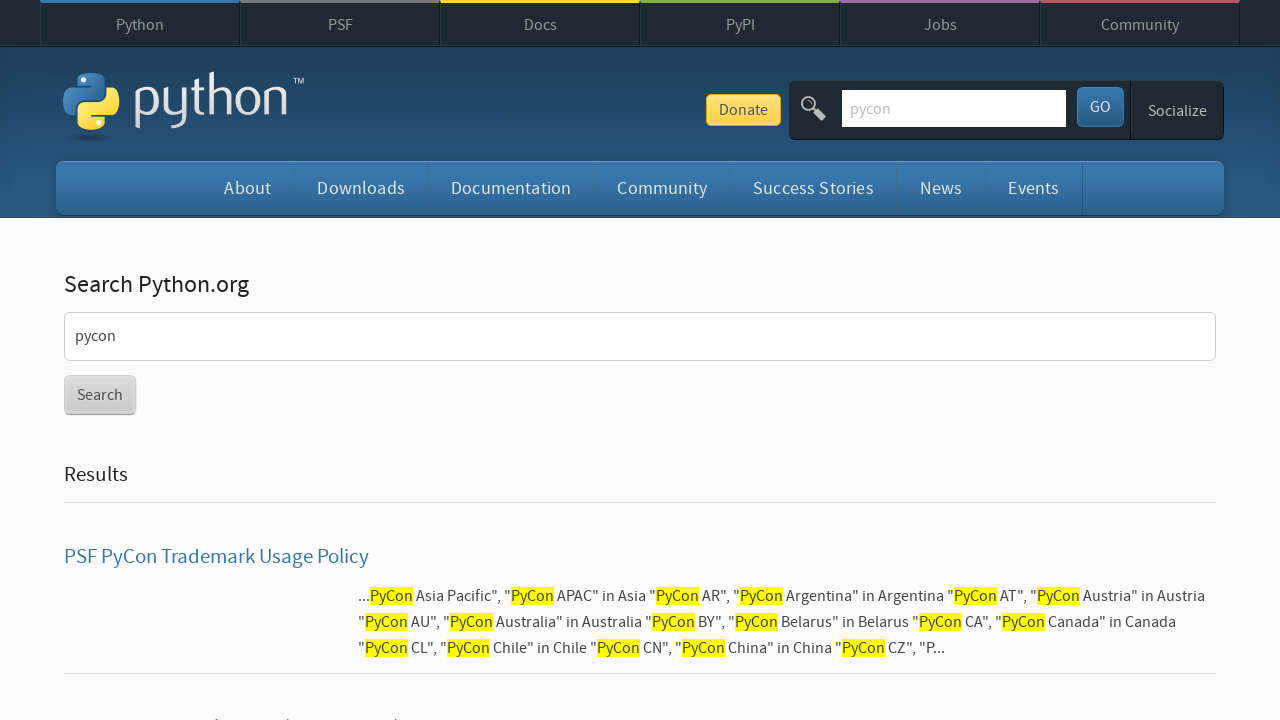

Verified search results were found for 'pycon'
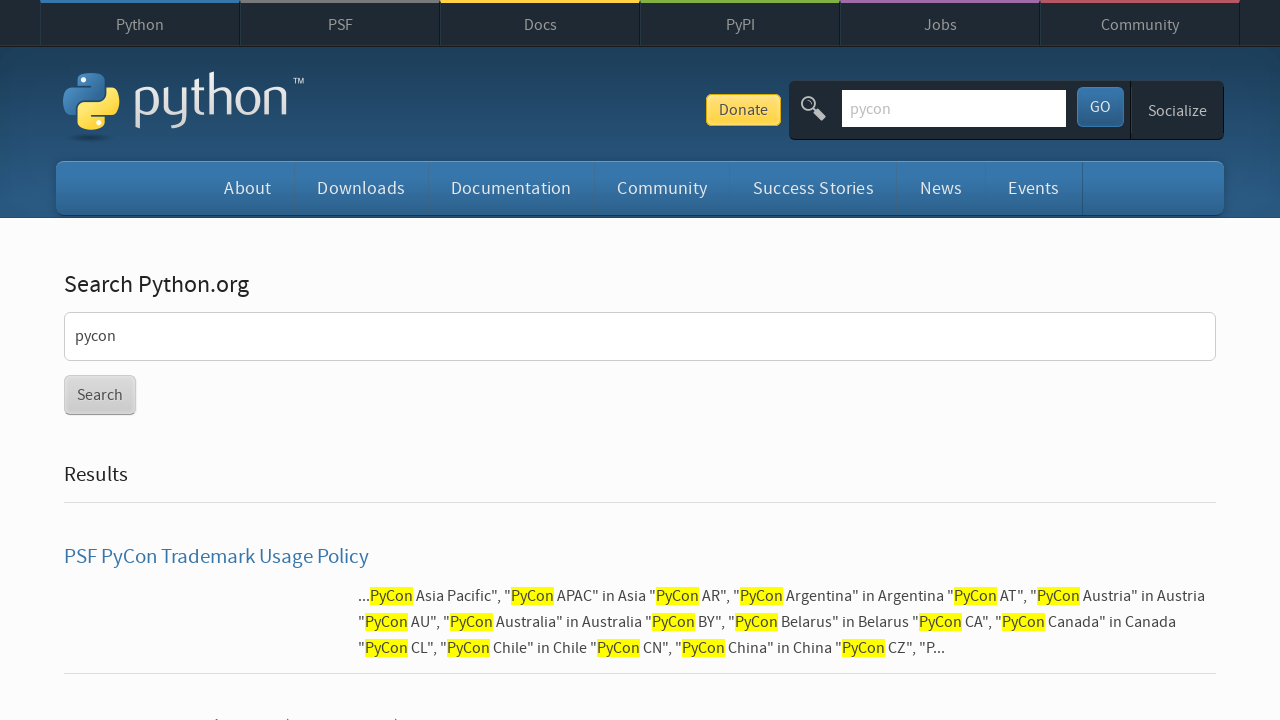

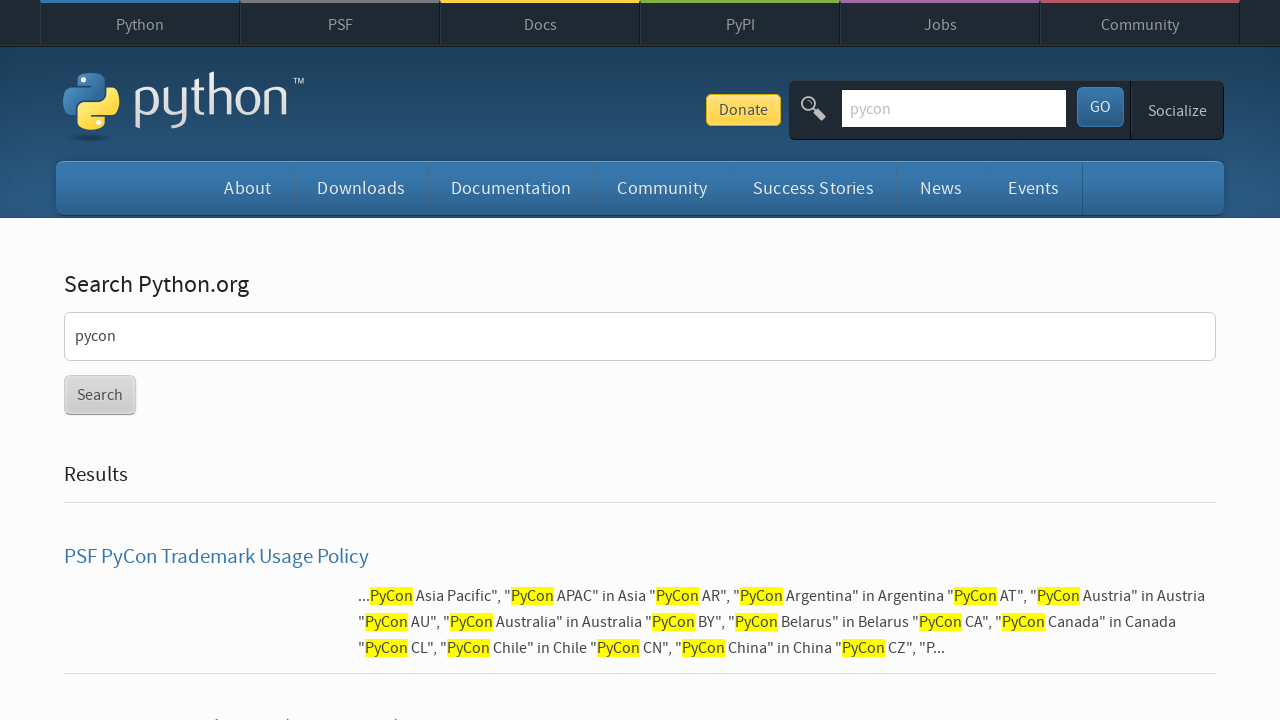